Tests dynamic dropdown functionality for selecting origin and destination stations in a flight booking form

Starting URL: https://rahulshettyacademy.com/dropdownsPractise/

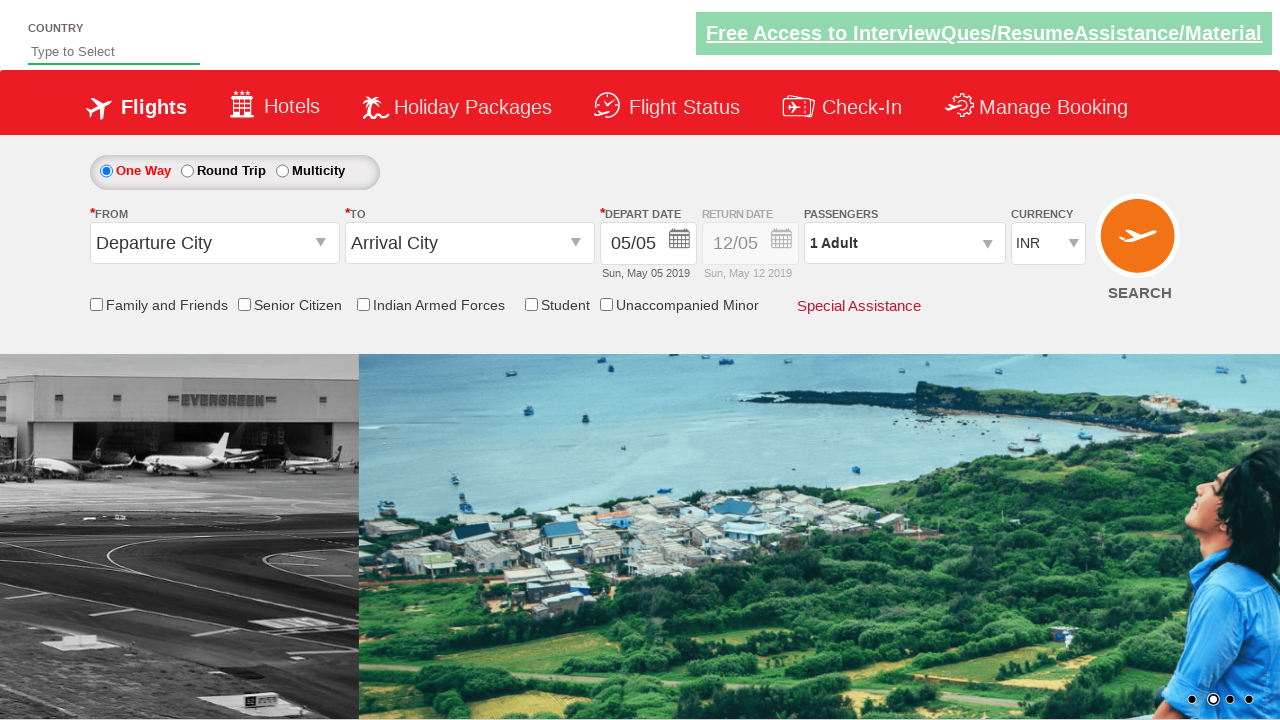

Clicked on origin station dropdown at (214, 243) on #ctl00_mainContent_ddl_originStation1_CTXT
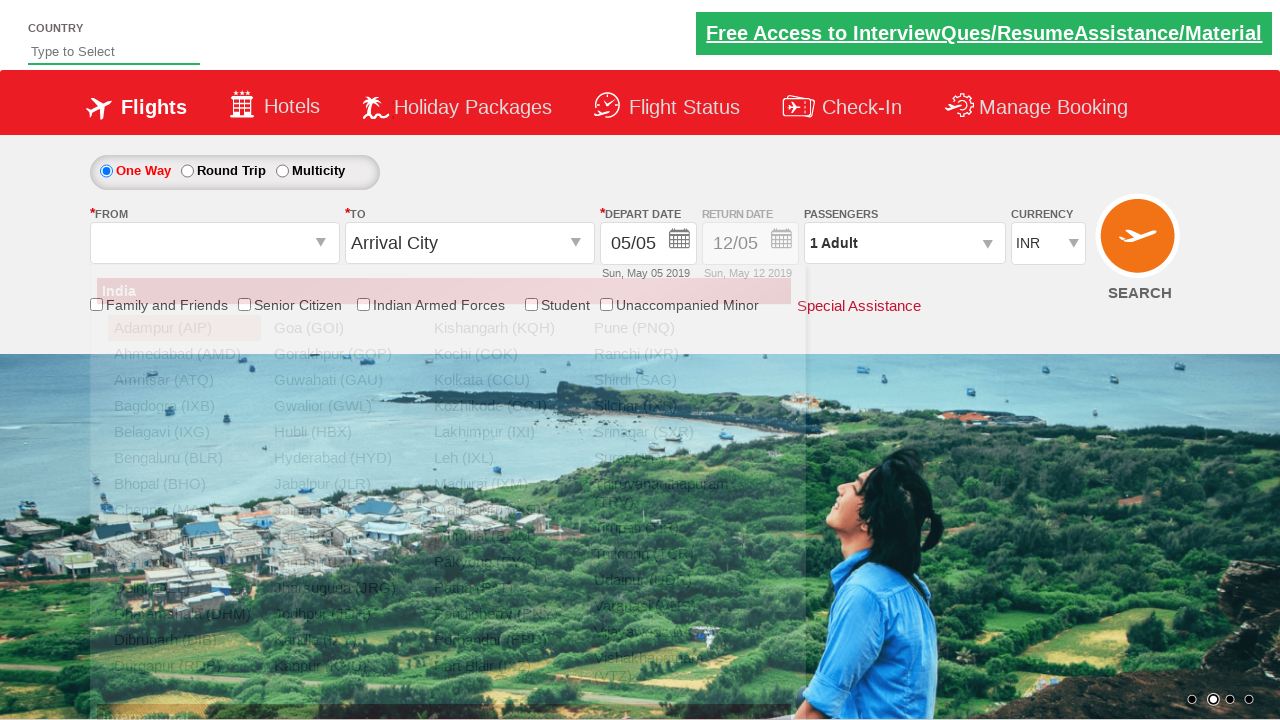

Selected BLR (Bangalore) as origin station at (184, 458) on xpath=//div[@id='glsctl00_mainContent_ddl_originStation1_CTNR']//a[@value='BLR']
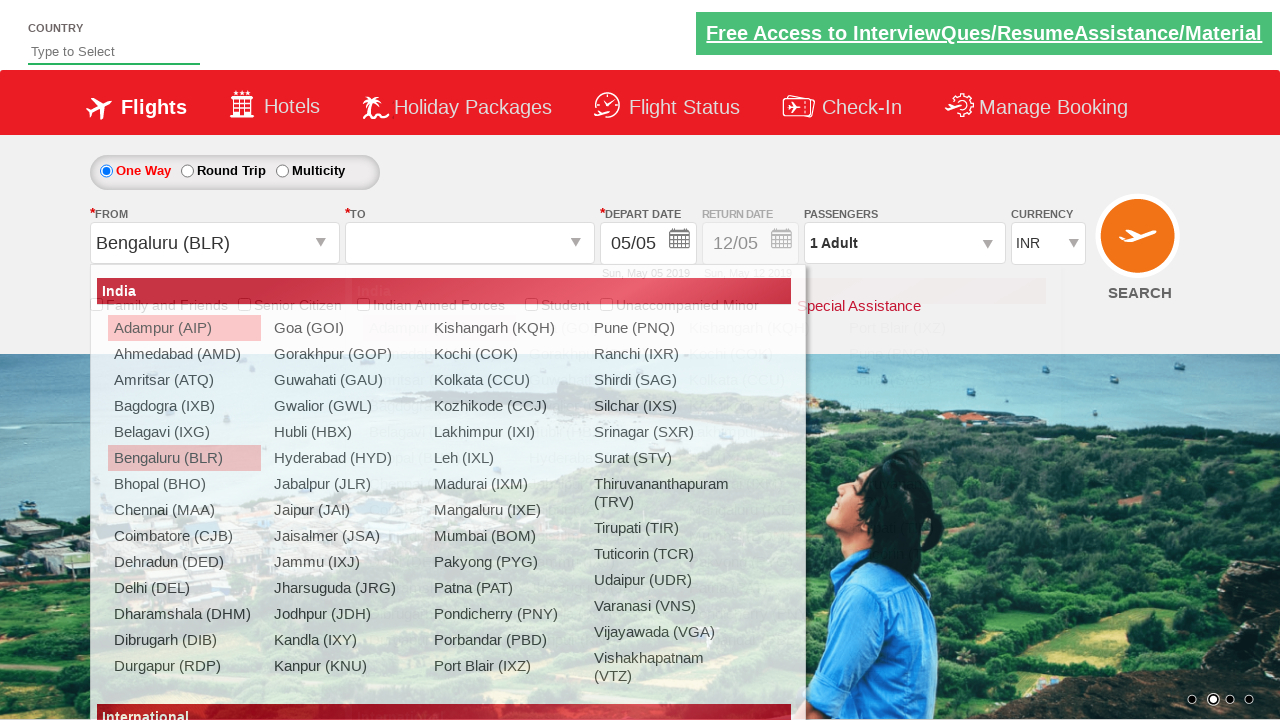

Selected MAA (Chennai) as destination station at (439, 484) on xpath=//div[@id='glsctl00_mainContent_ddl_destinationStation1_CTNR']//a[@value='
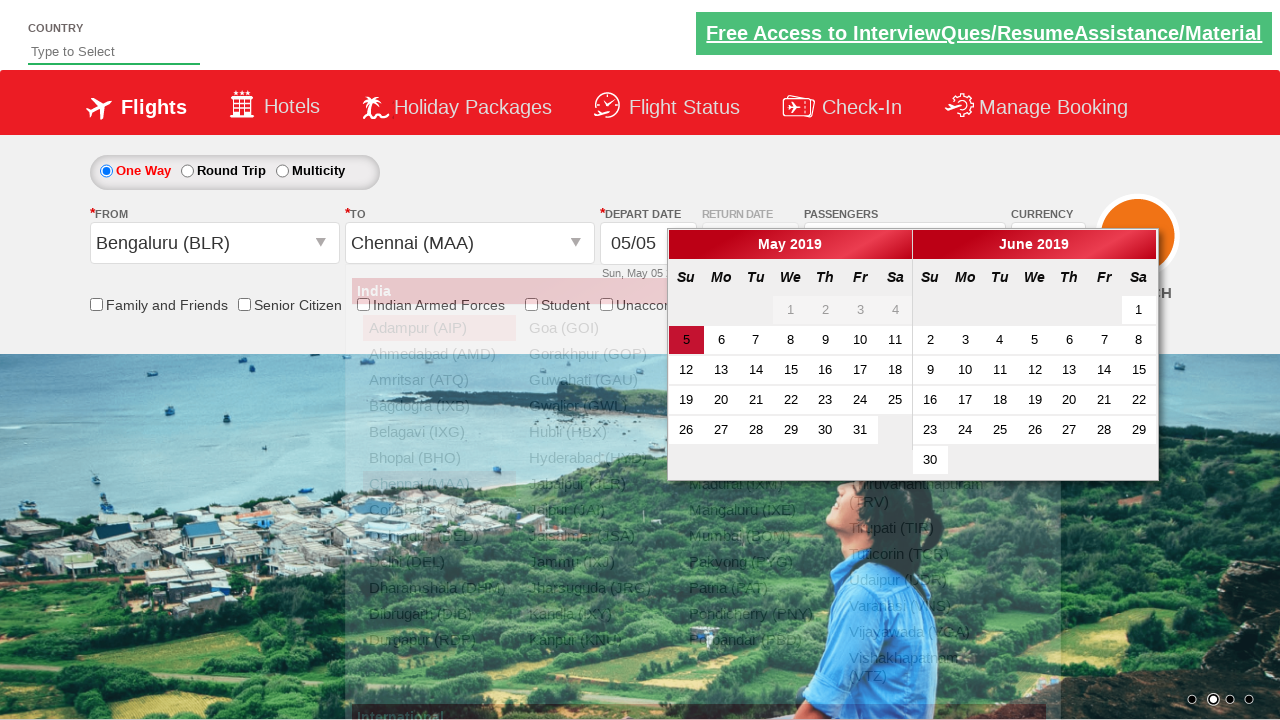

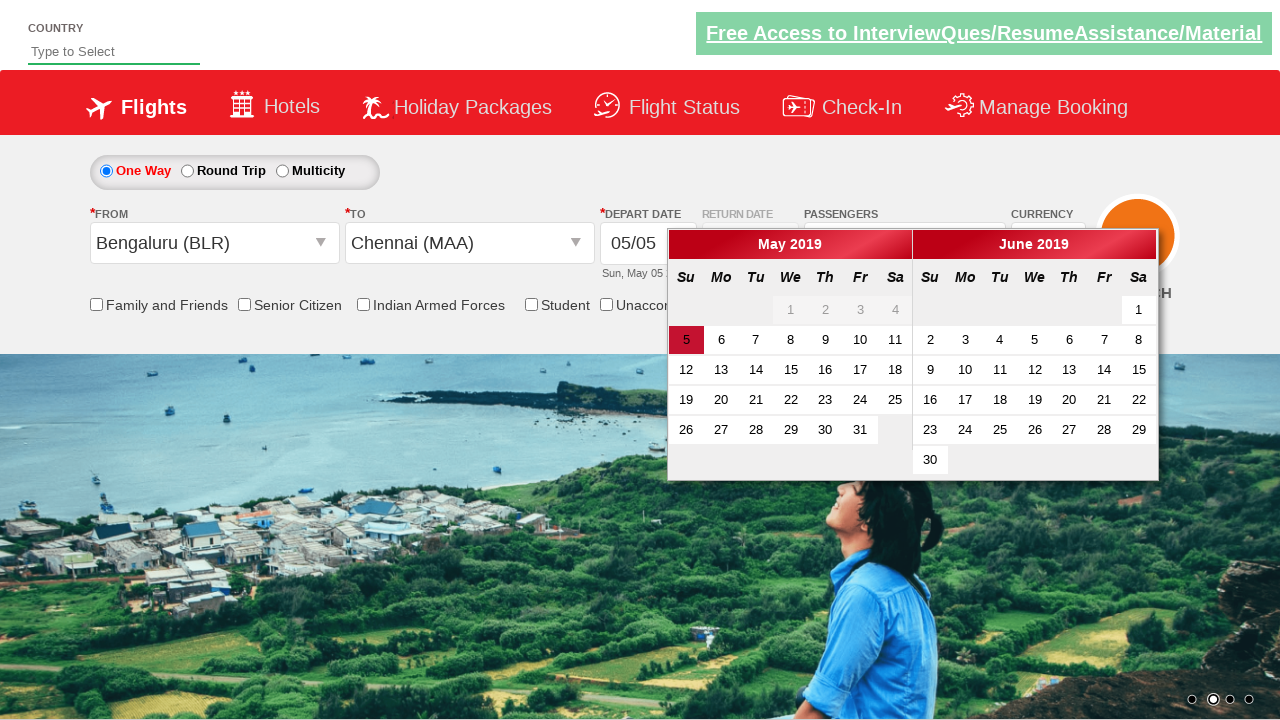